Tests jQuery UI custom dropdown by selecting multiple numeric values (5, 10, 8, 18) from a selectmenu component

Starting URL: https://jqueryui.com/resources/demos/selectmenu/default.html

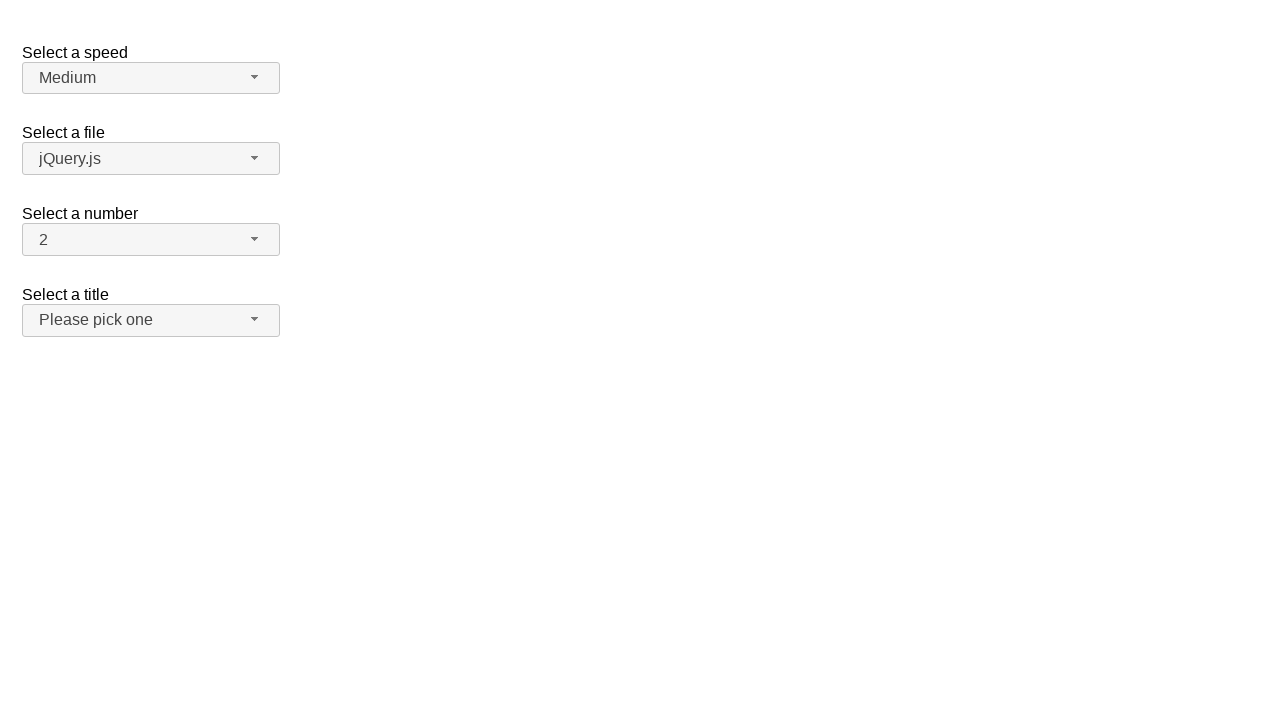

Clicked number dropdown button to open menu at (151, 240) on xpath=//span[@id='number-button']
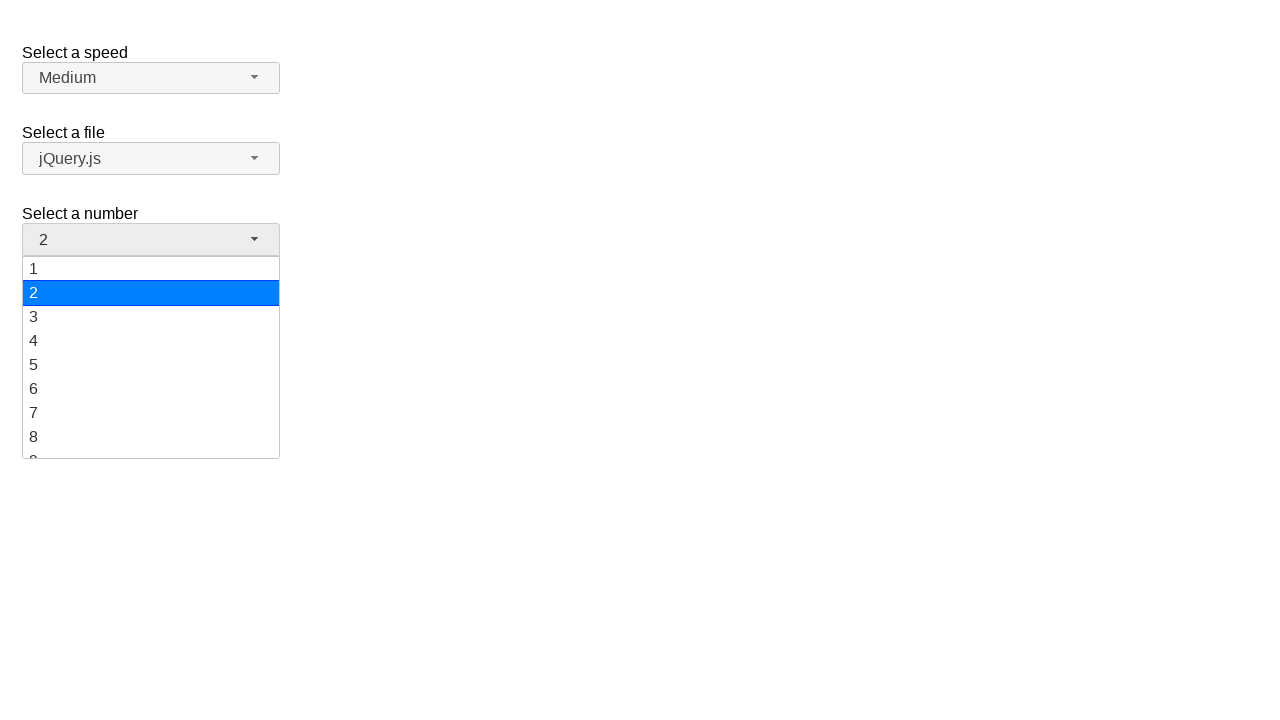

Dropdown menu appeared with numeric options
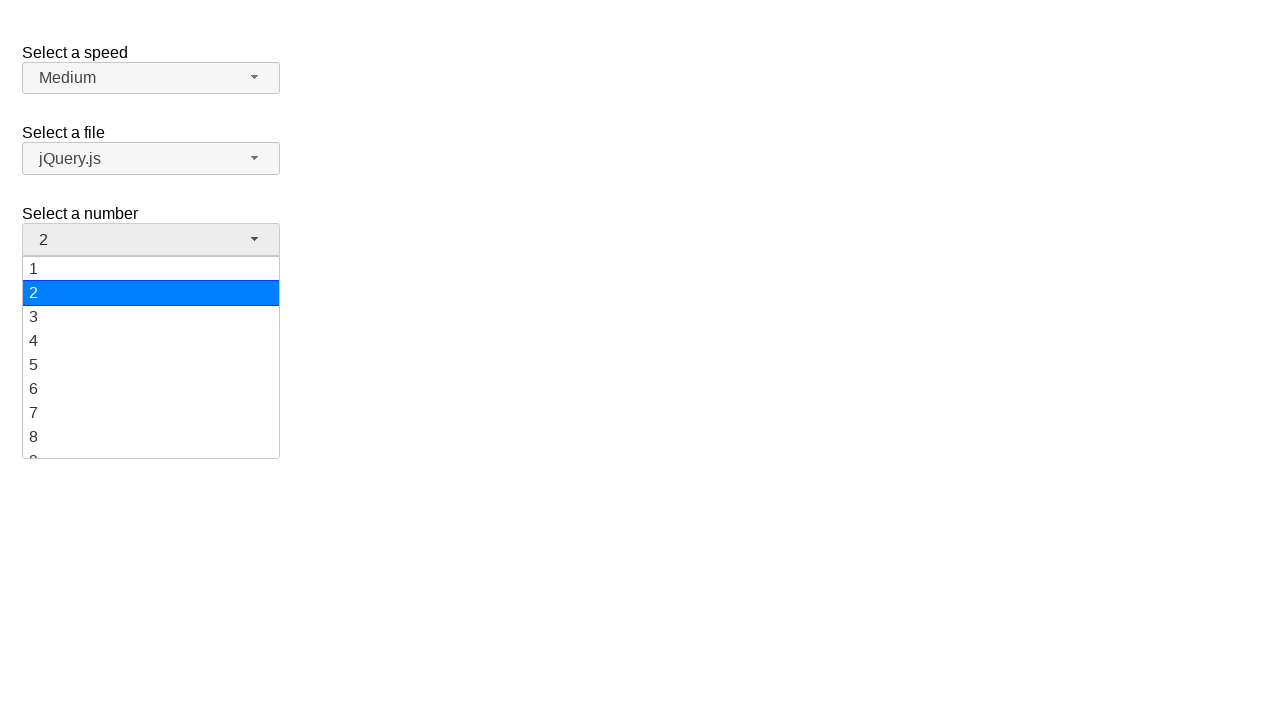

Selected numeric value '5' from dropdown at (151, 365) on xpath=//ul[@id='number-menu']//div[text()='5']
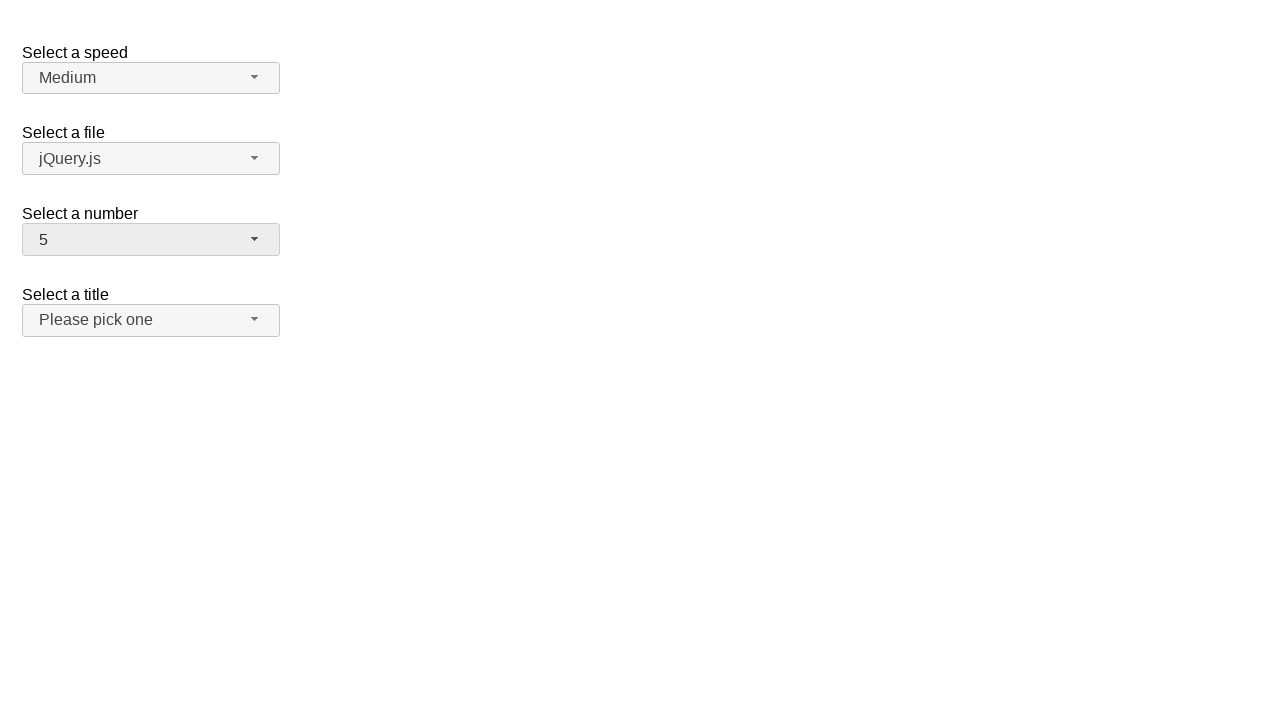

Waited 2 seconds after selecting '5'
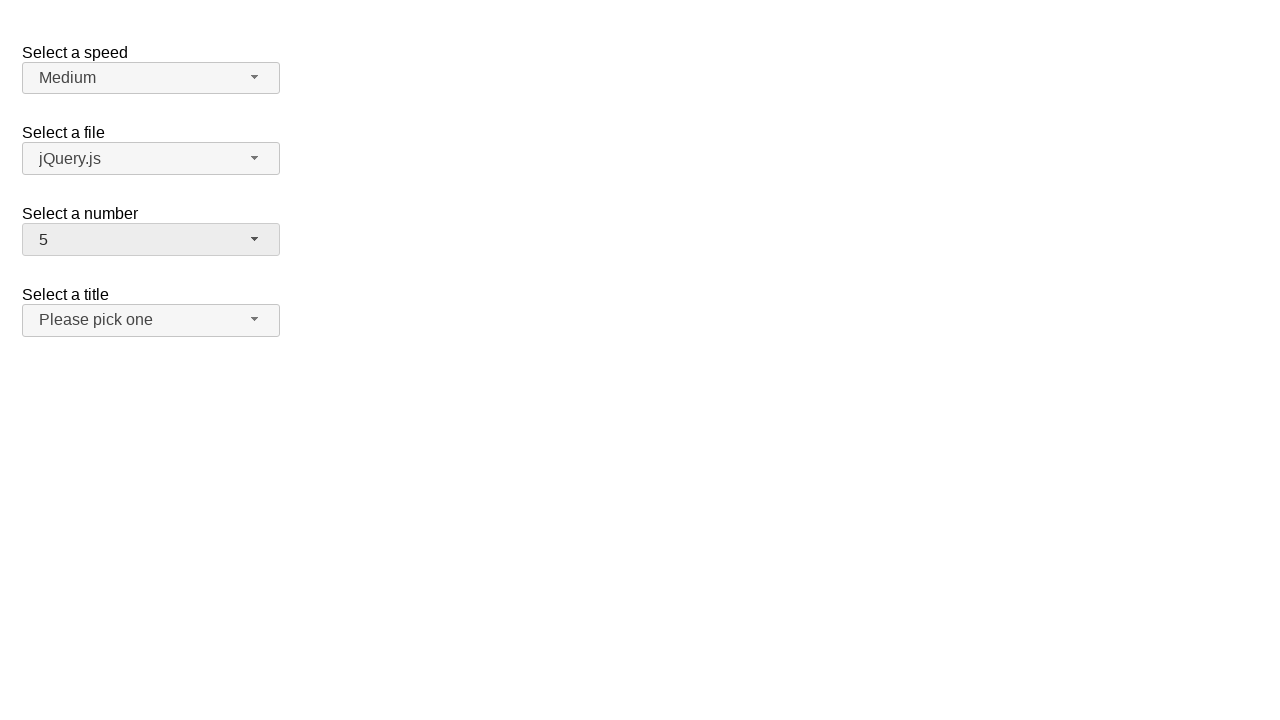

Clicked number dropdown button to open menu at (151, 240) on xpath=//span[@id='number-button']
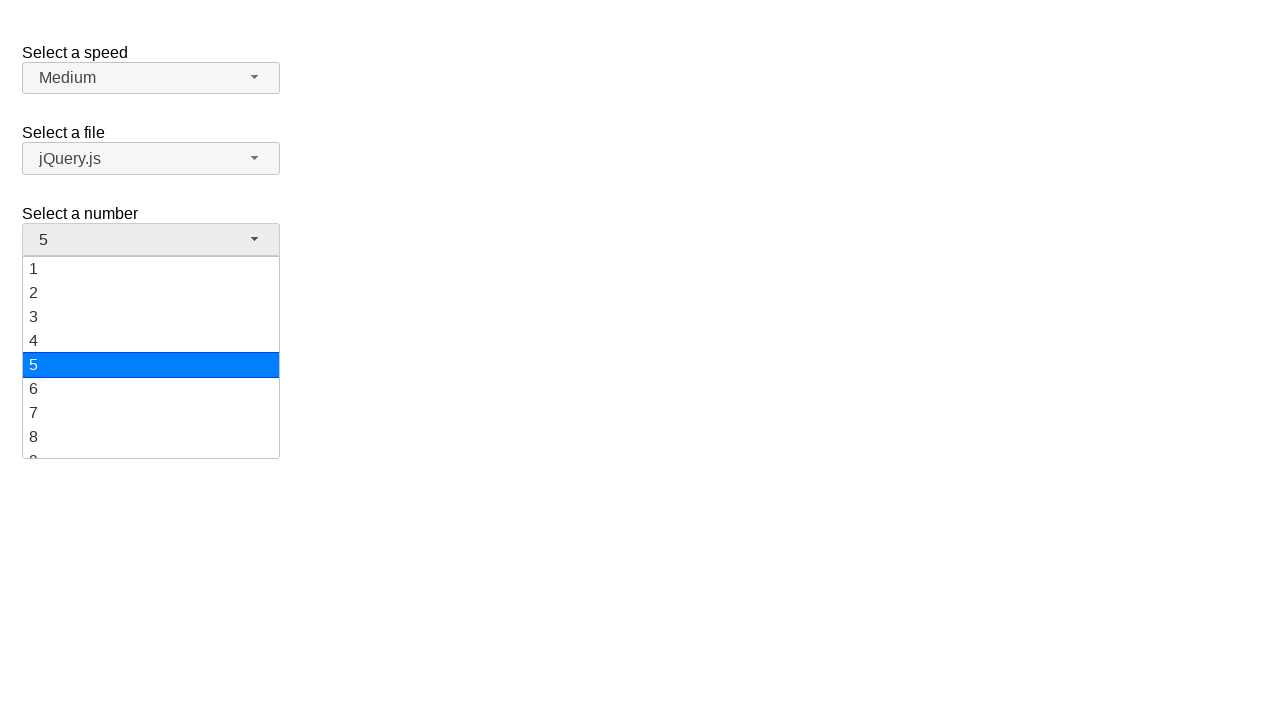

Dropdown menu appeared with numeric options
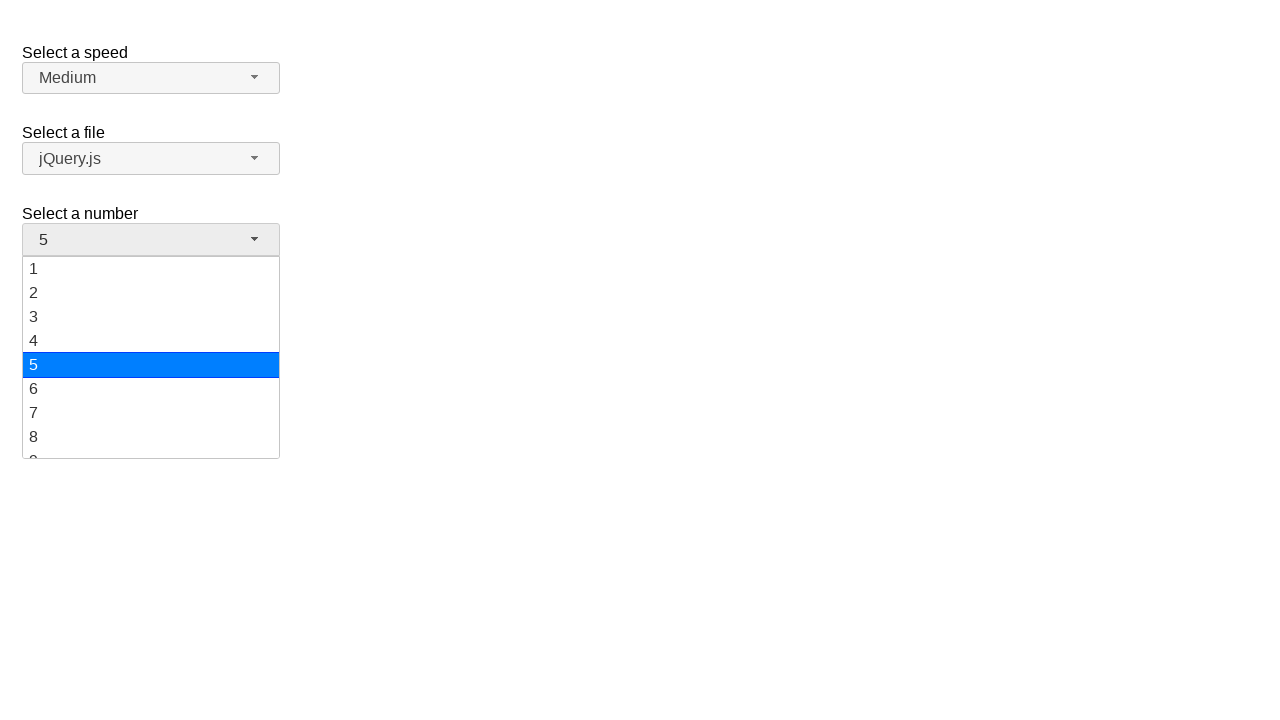

Selected numeric value '10' from dropdown at (151, 357) on xpath=//ul[@id='number-menu']//div[text()='10']
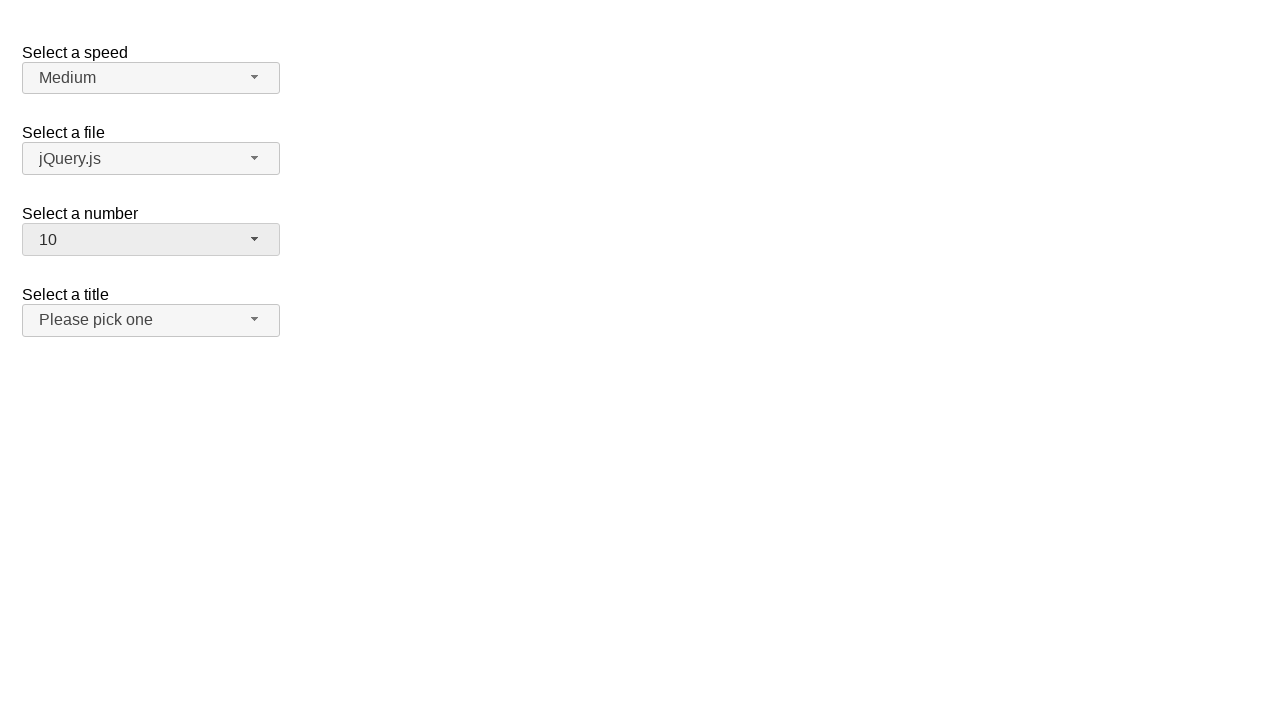

Waited 2 seconds after selecting '10'
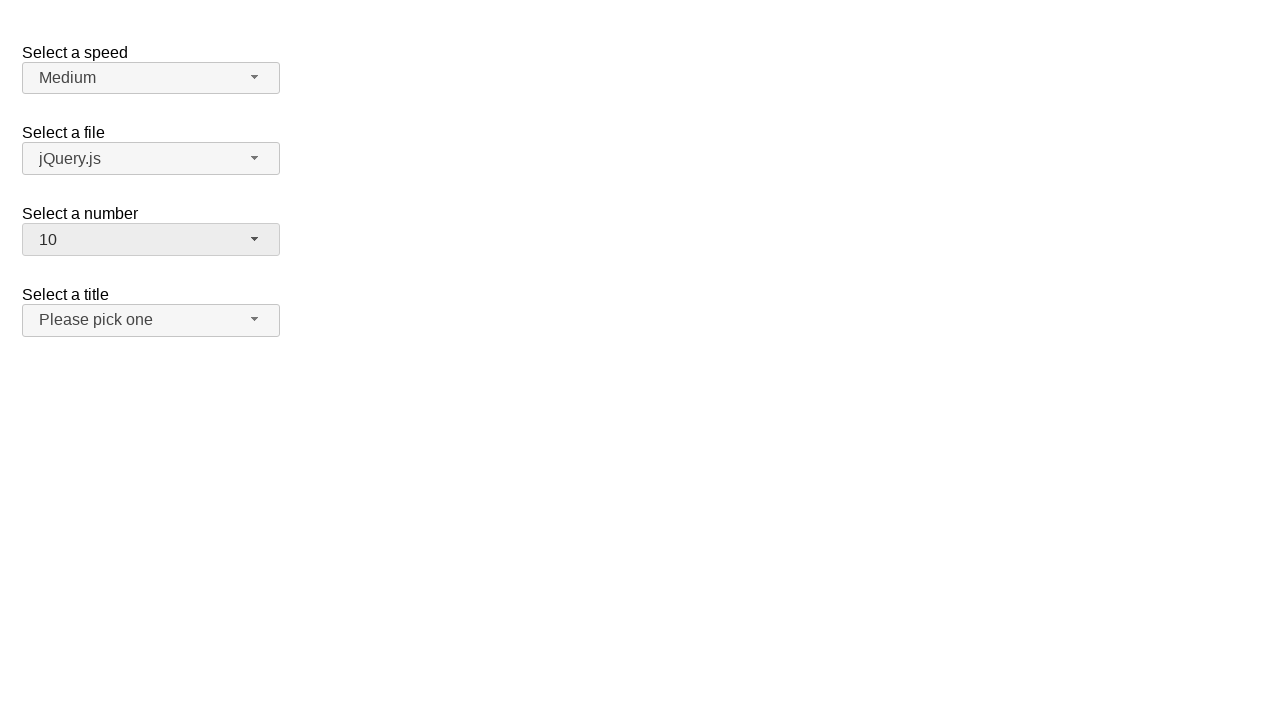

Clicked number dropdown button to open menu at (151, 240) on xpath=//span[@id='number-button']
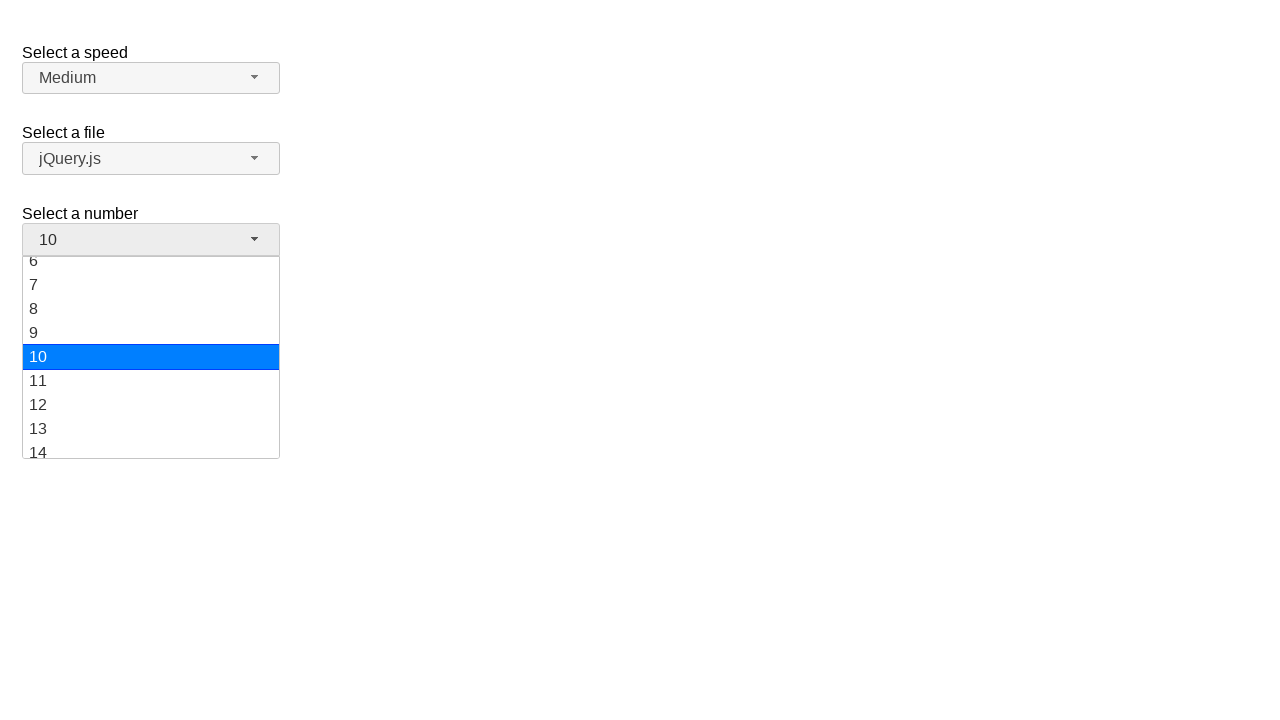

Dropdown menu appeared with numeric options
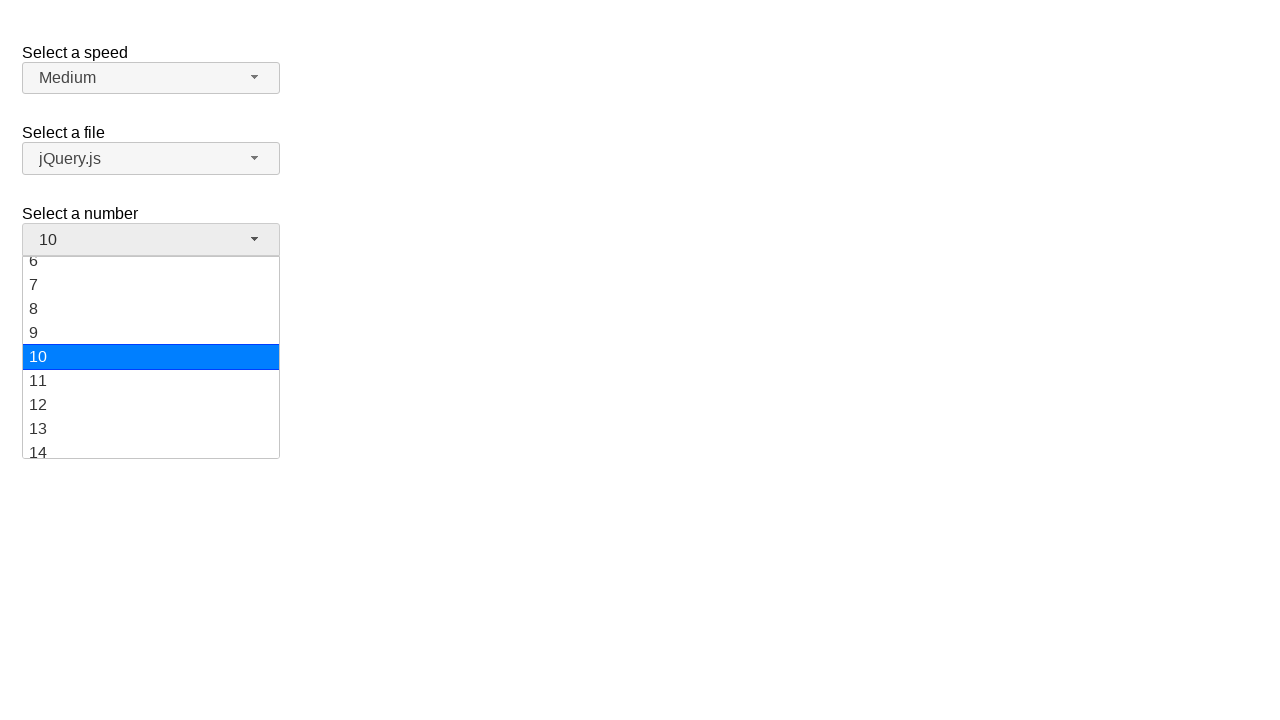

Selected numeric value '8' from dropdown at (151, 309) on xpath=//ul[@id='number-menu']//div[text()='8']
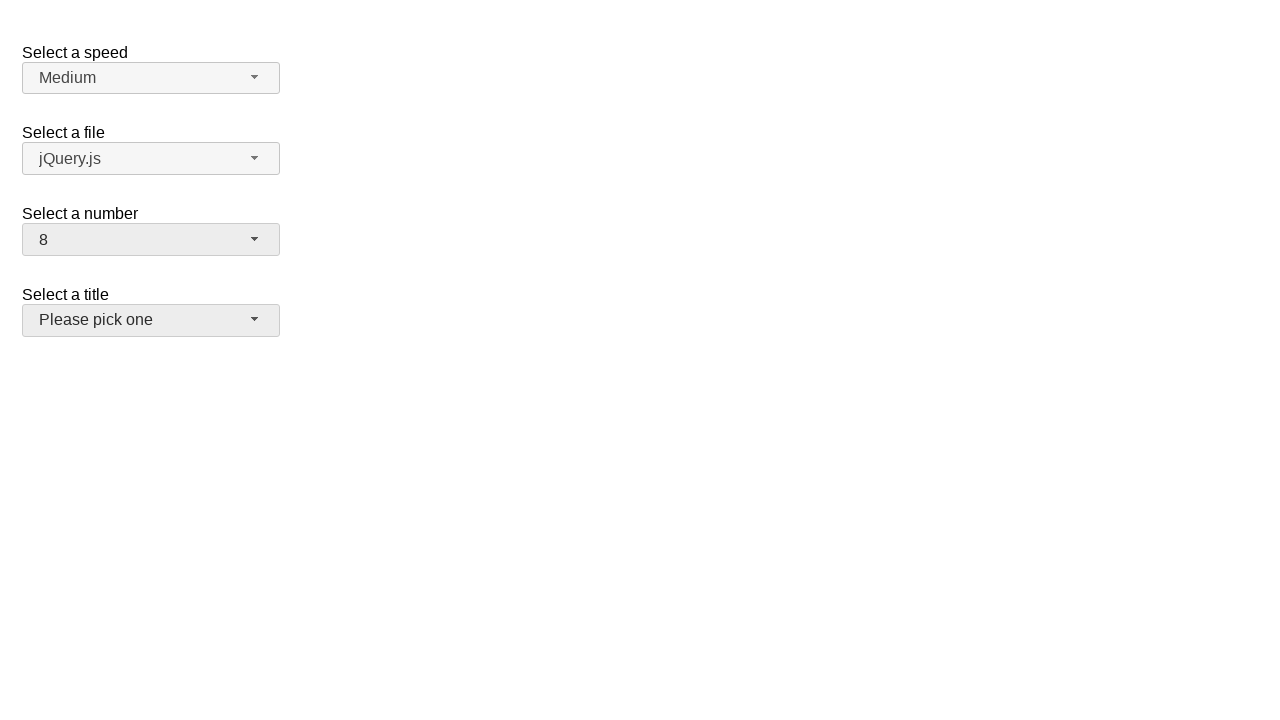

Waited 2 seconds after selecting '8'
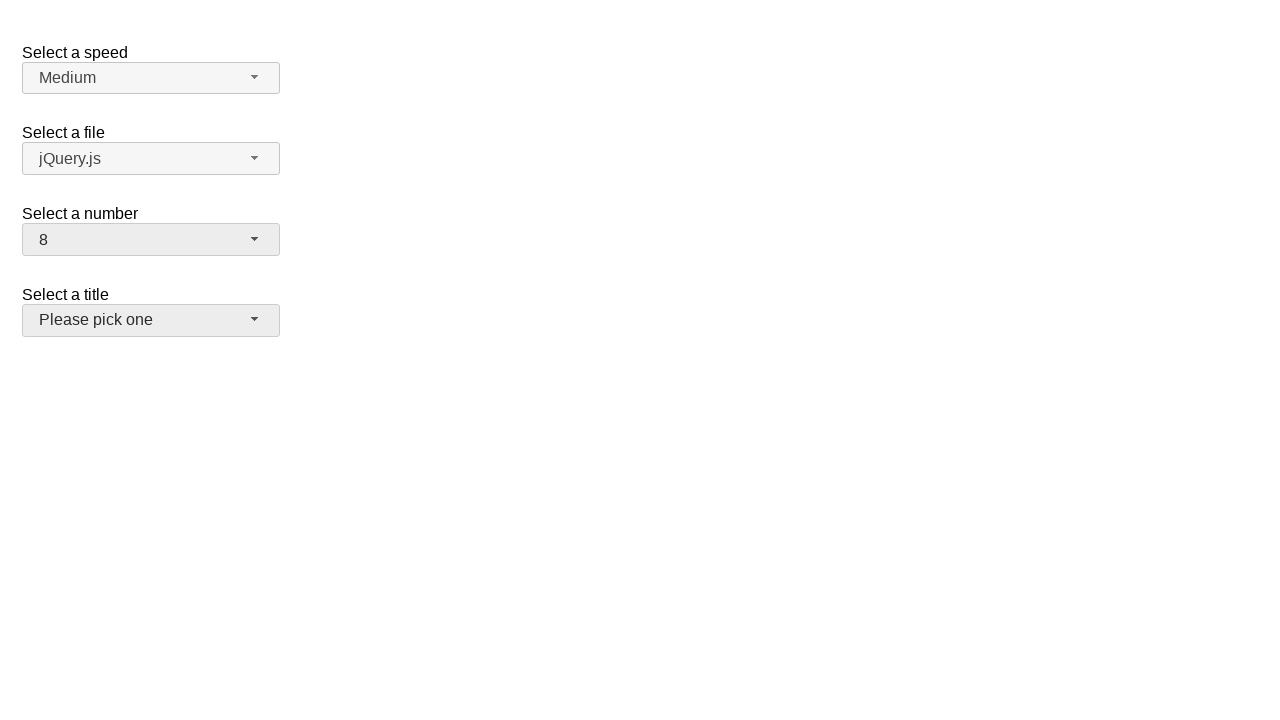

Clicked number dropdown button to open menu at (151, 240) on xpath=//span[@id='number-button']
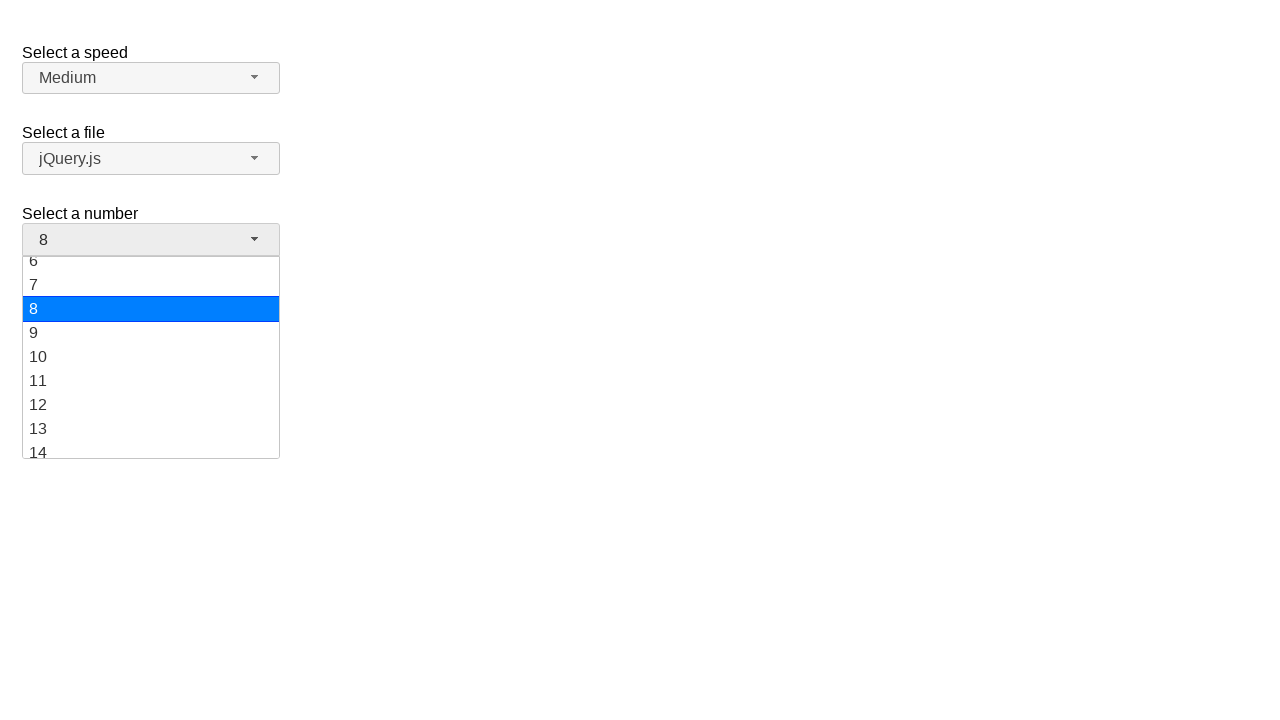

Dropdown menu appeared with numeric options
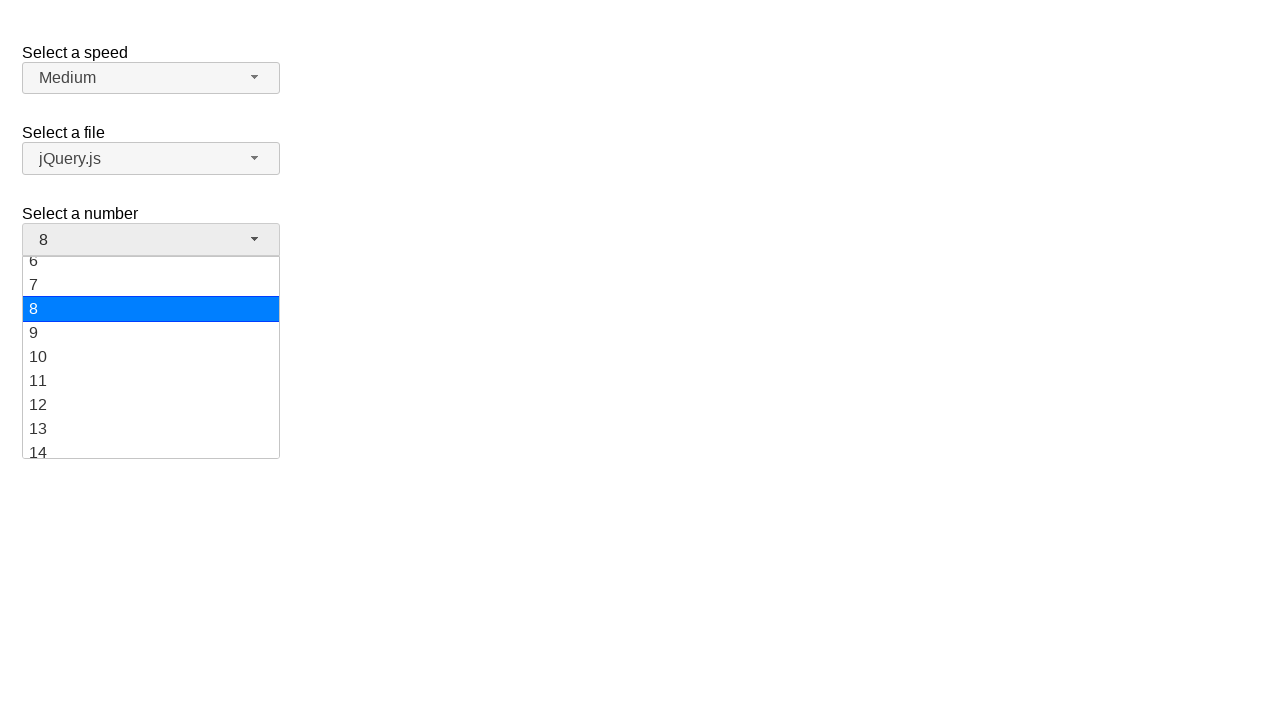

Selected numeric value '18' from dropdown at (151, 421) on xpath=//ul[@id='number-menu']//div[text()='18']
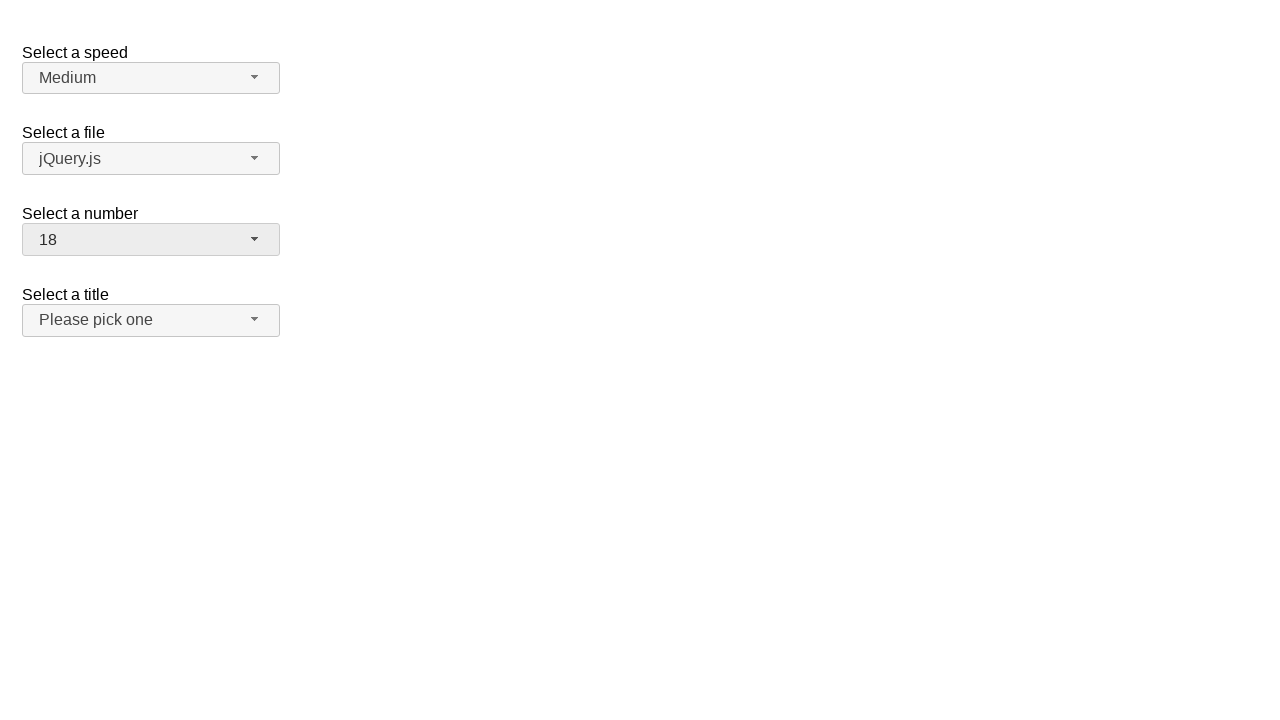

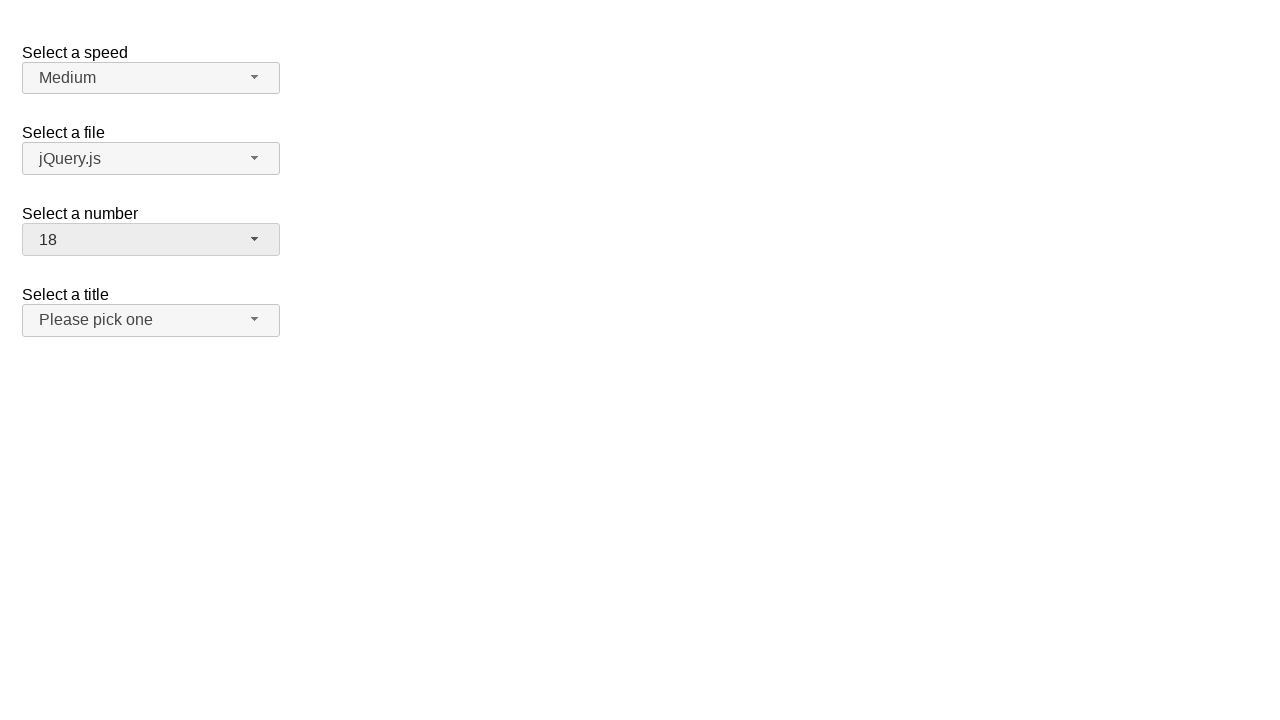